Tests that leaving the zip code field empty displays an error message

Starting URL: https://www.sharelane.com/cgi-bin/register.py

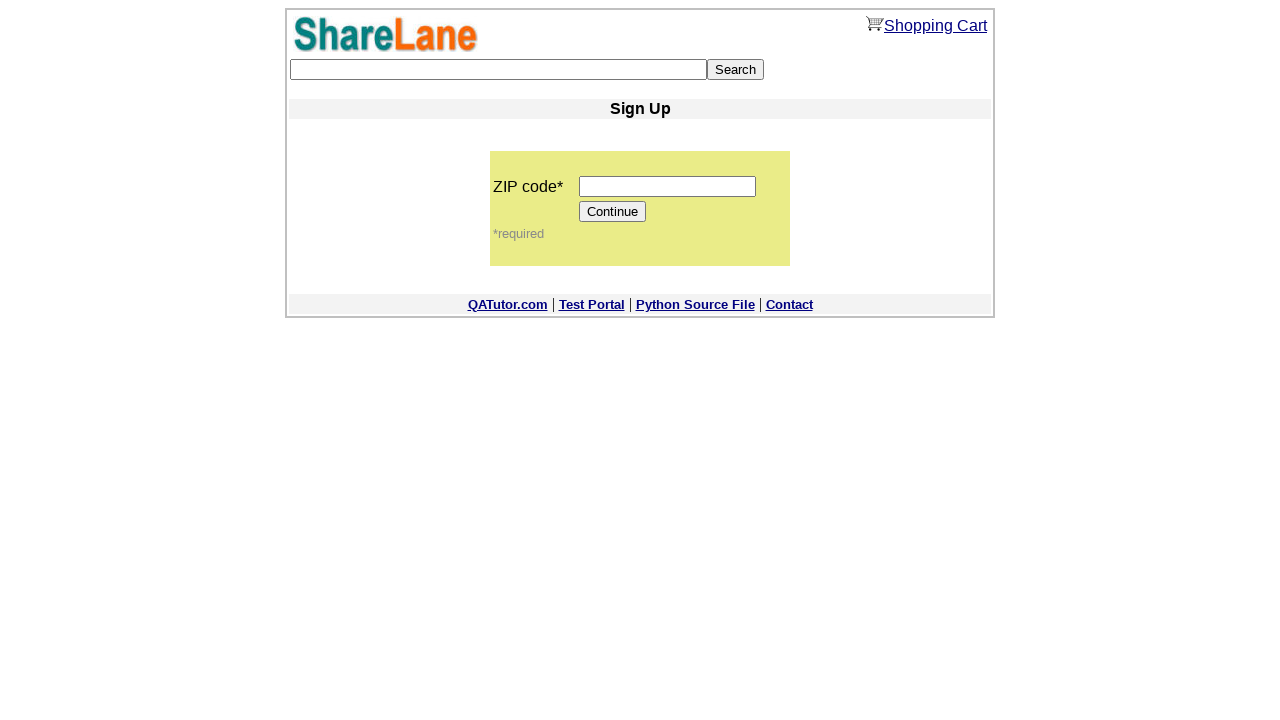

Navigated to ShareLane registration page
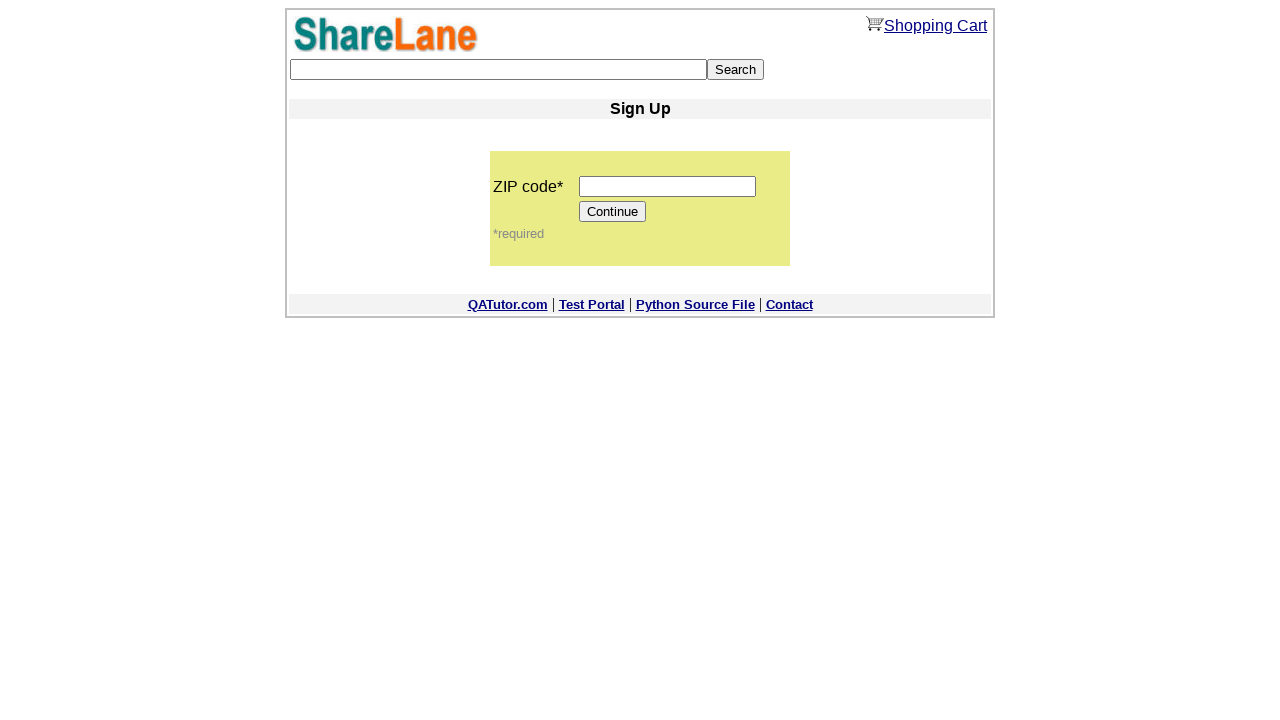

Left zip code field empty on input[name='zip_code']
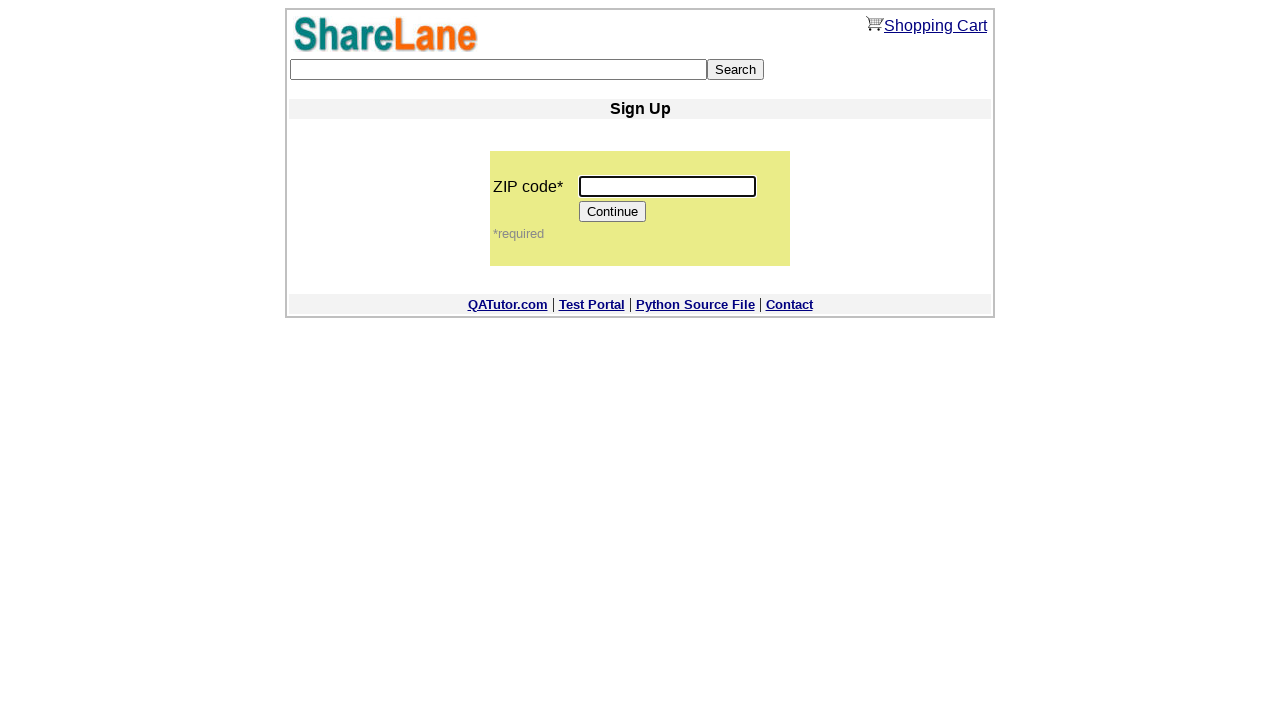

Clicked Continue button at (613, 212) on input[value='Continue']
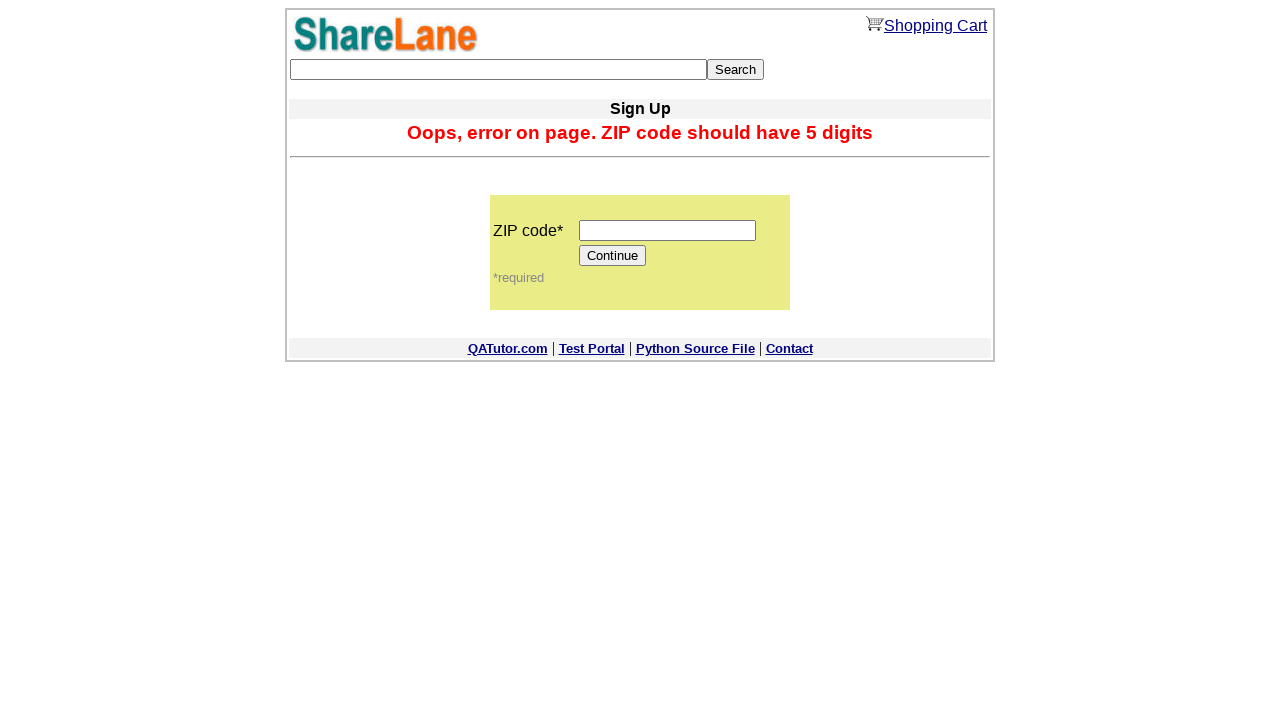

Error message appeared confirming zip code is required
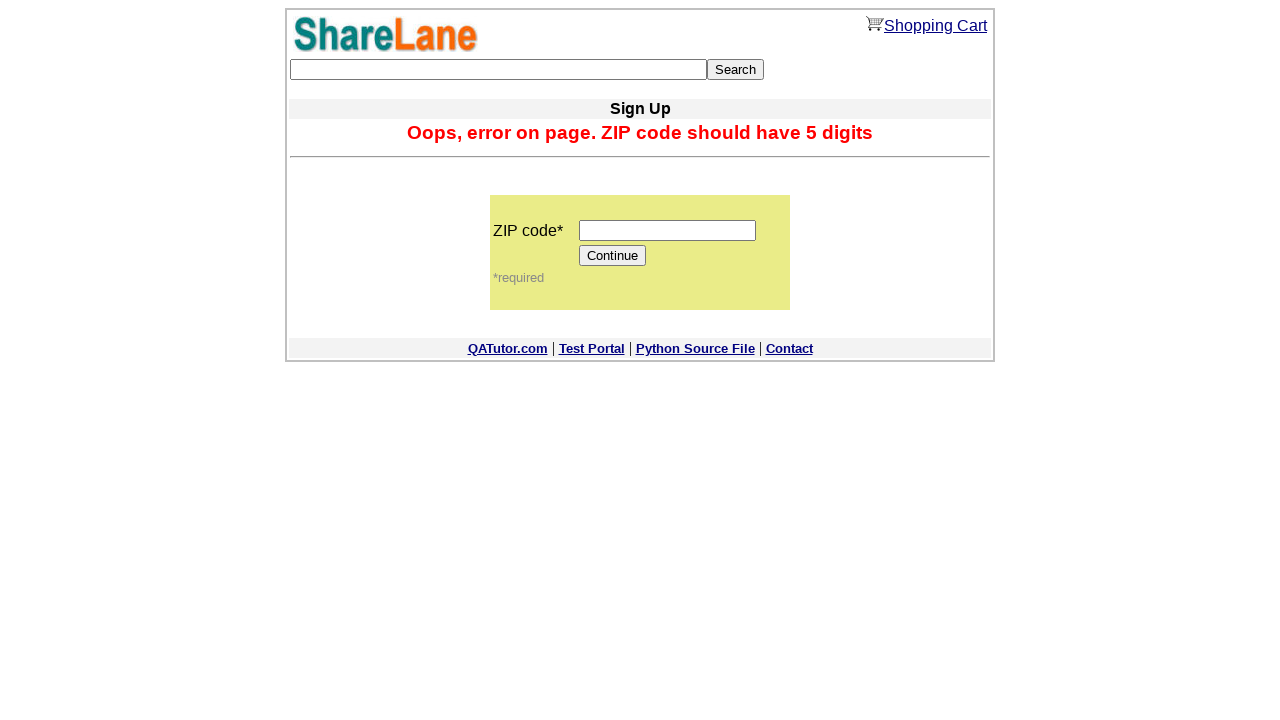

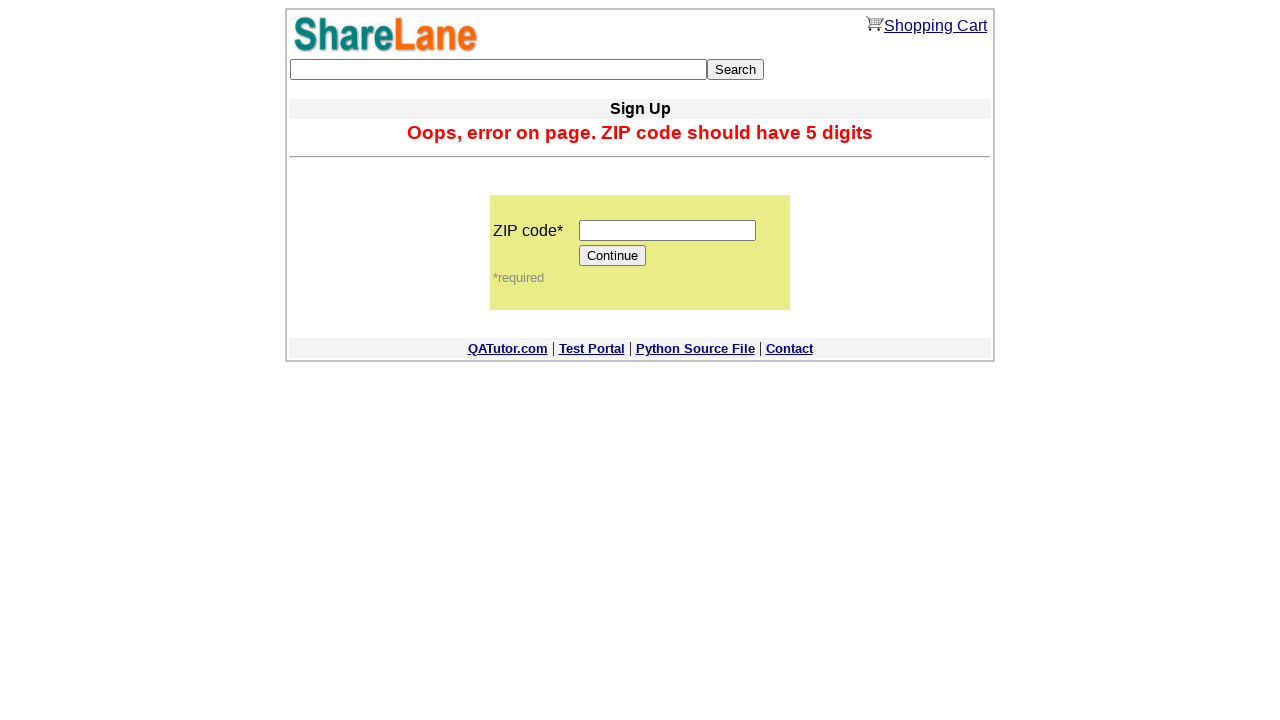